Tests marking all todo items as completed using the "Mark all as complete" checkbox.

Starting URL: https://demo.playwright.dev/todomvc

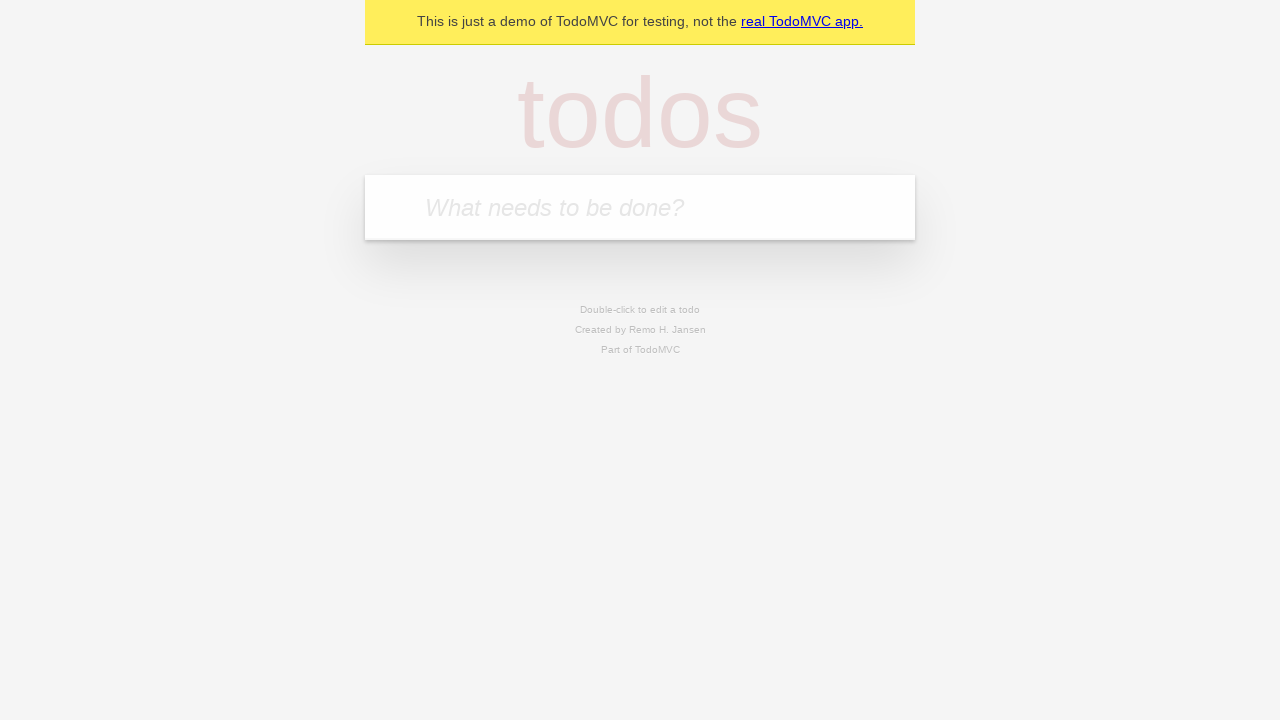

Filled todo input with 'buy some cheese' on internal:attr=[placeholder="What needs to be done?"i]
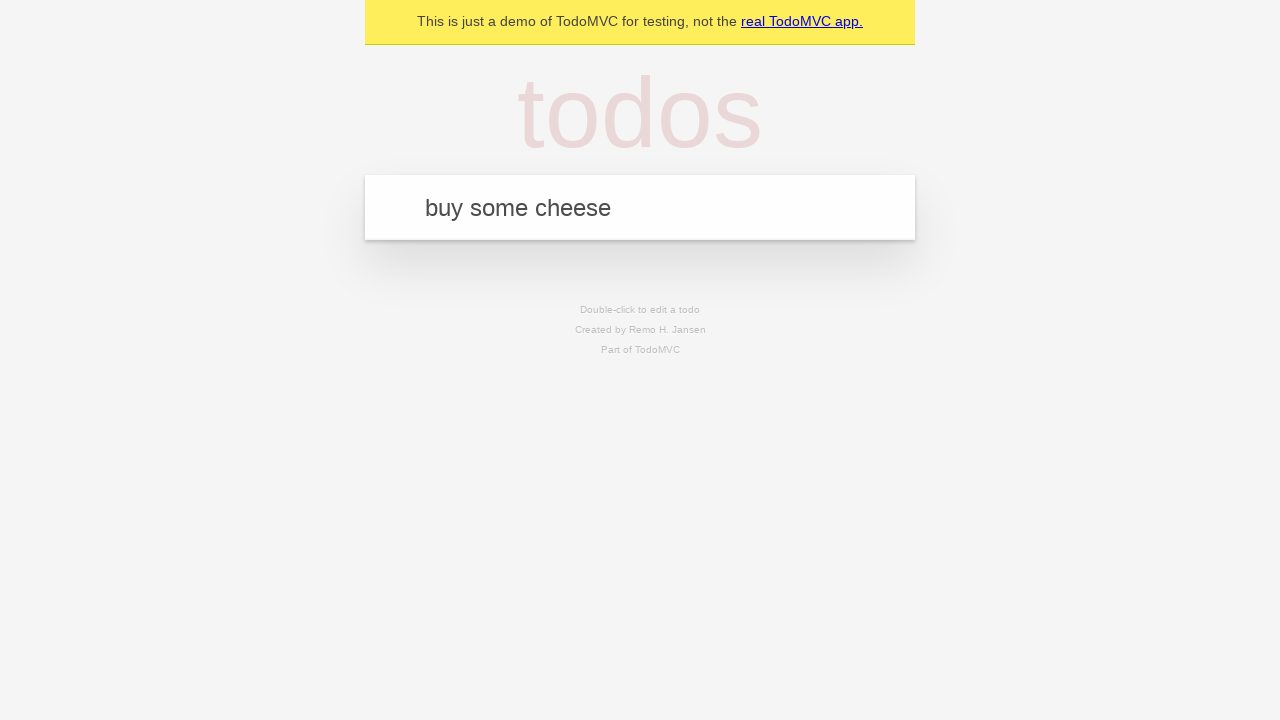

Pressed Enter to add first todo item on internal:attr=[placeholder="What needs to be done?"i]
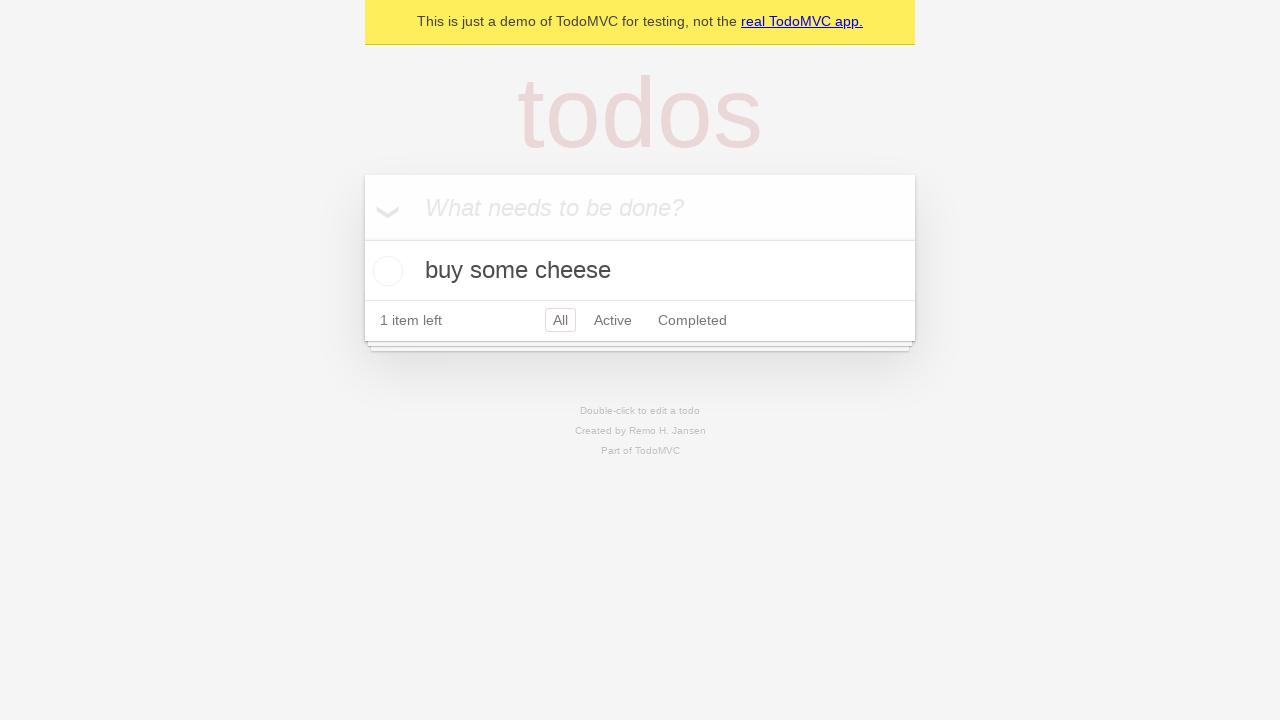

Filled todo input with 'feed the cat' on internal:attr=[placeholder="What needs to be done?"i]
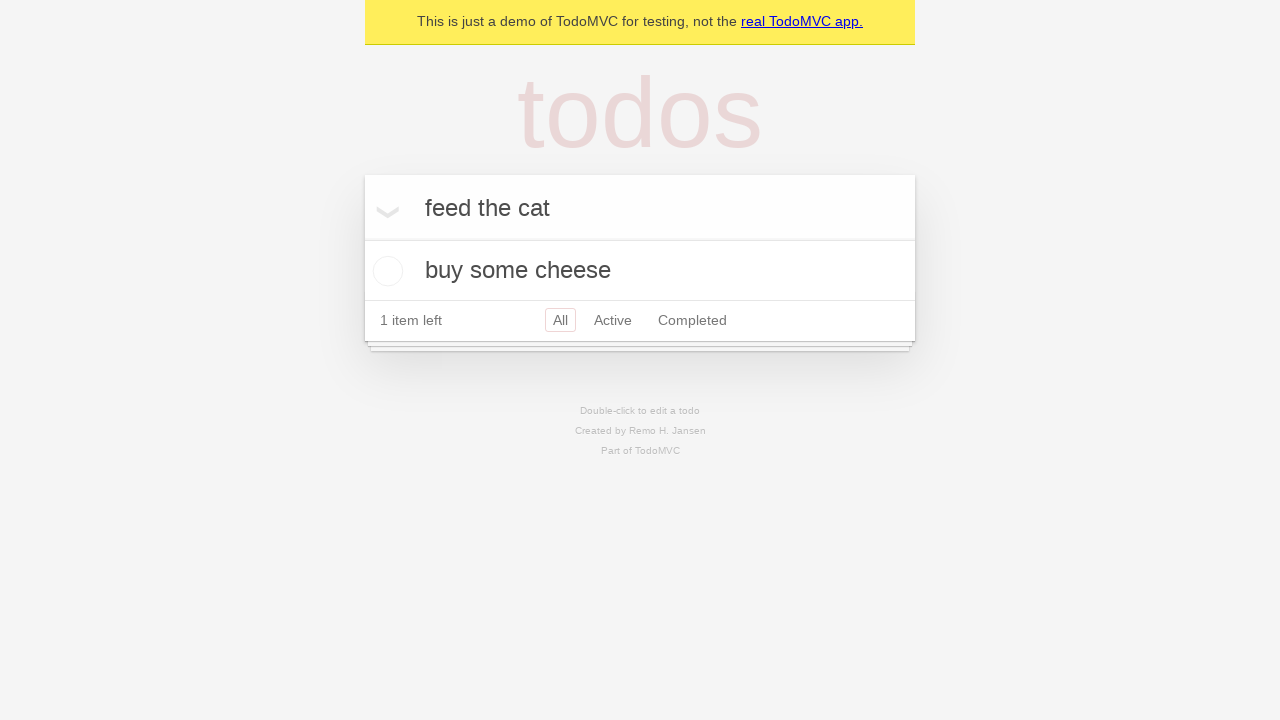

Pressed Enter to add second todo item on internal:attr=[placeholder="What needs to be done?"i]
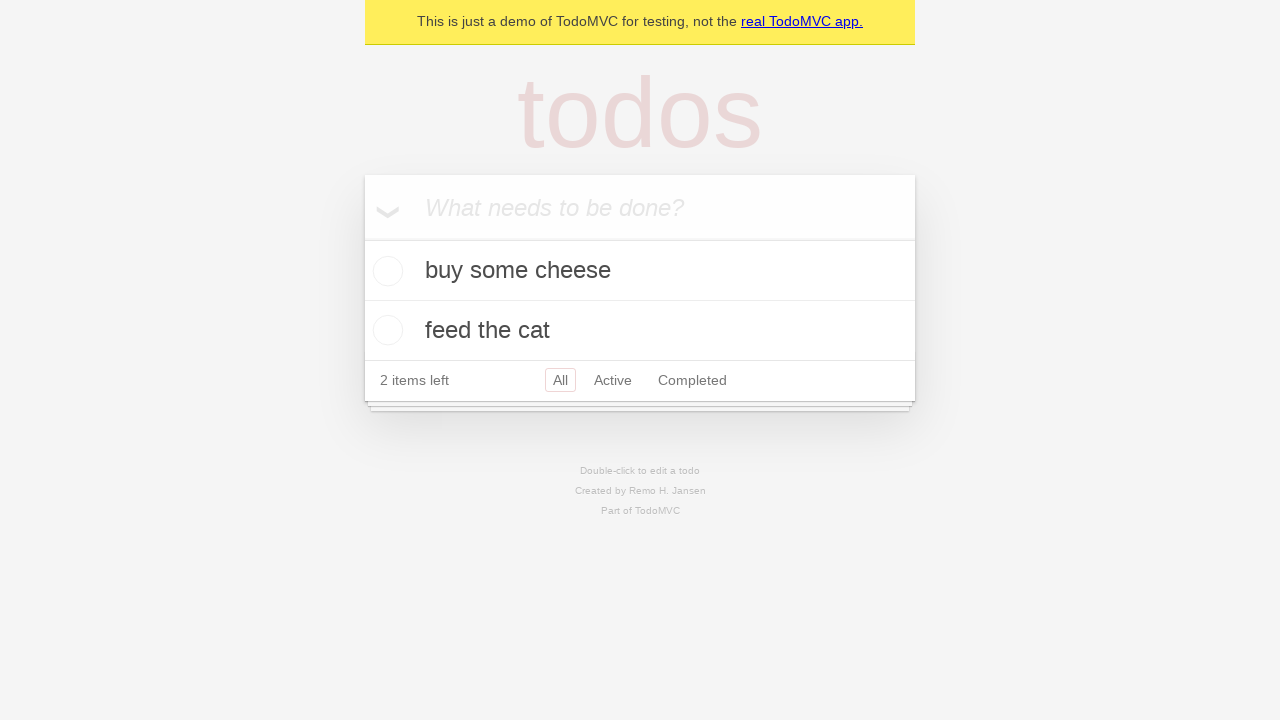

Filled todo input with 'book a doctors appointment' on internal:attr=[placeholder="What needs to be done?"i]
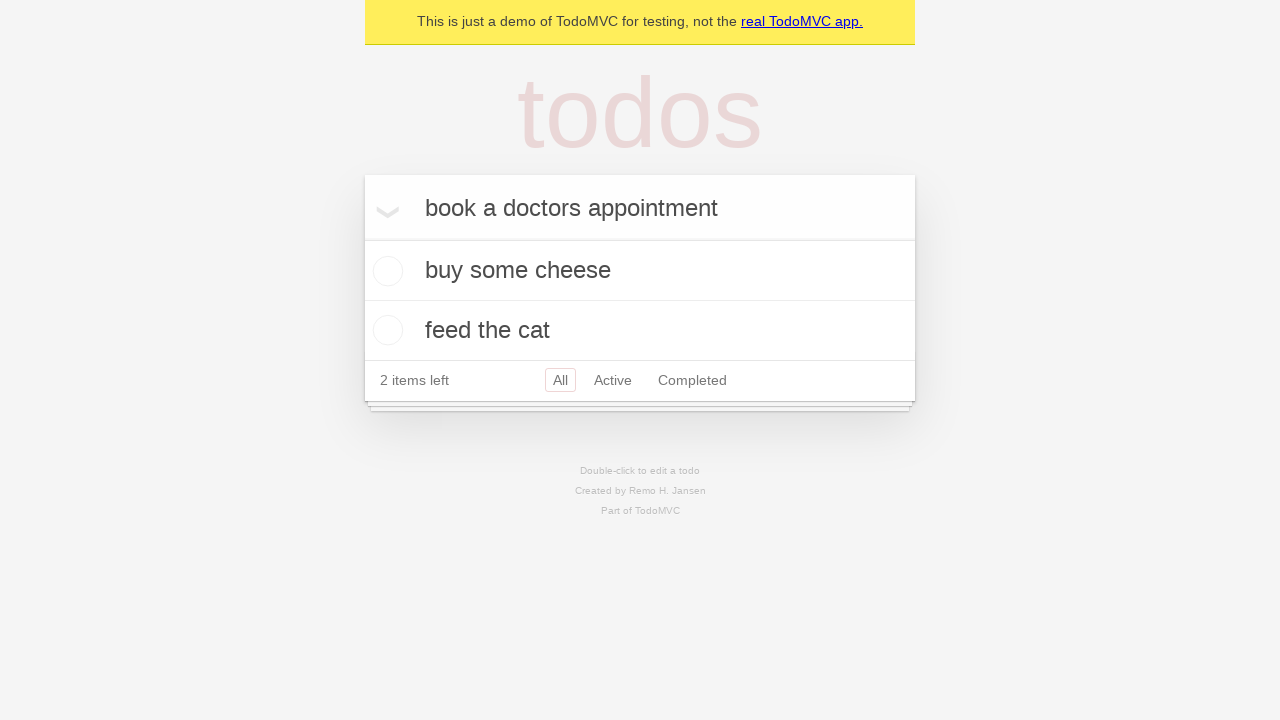

Pressed Enter to add third todo item on internal:attr=[placeholder="What needs to be done?"i]
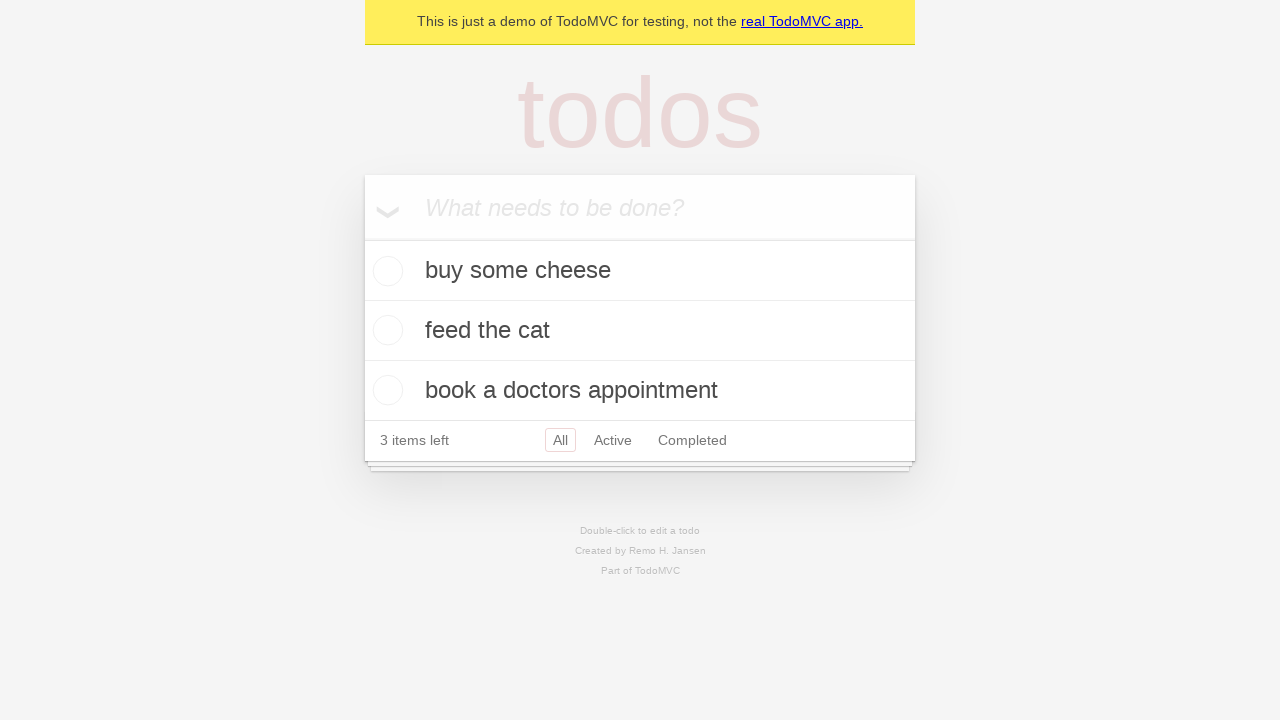

Clicked 'Mark all as complete' checkbox at (362, 238) on internal:label="Mark all as complete"i
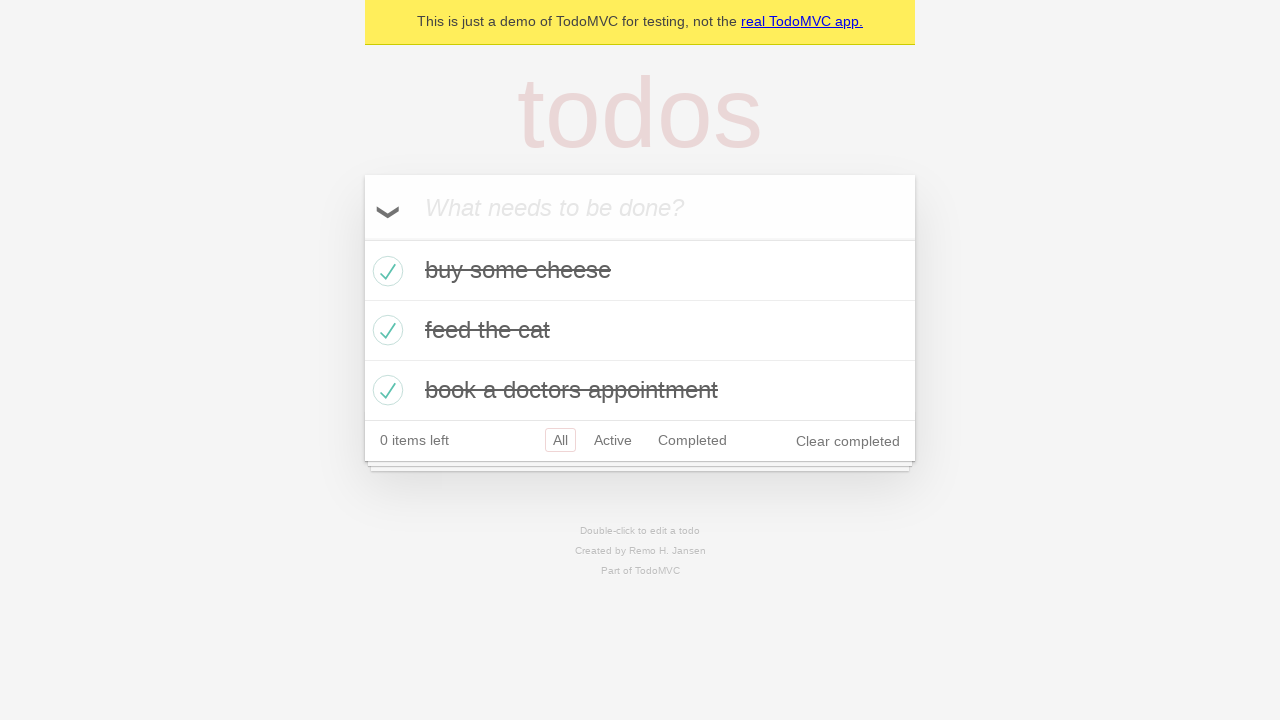

Waited for all todo items to be marked as completed
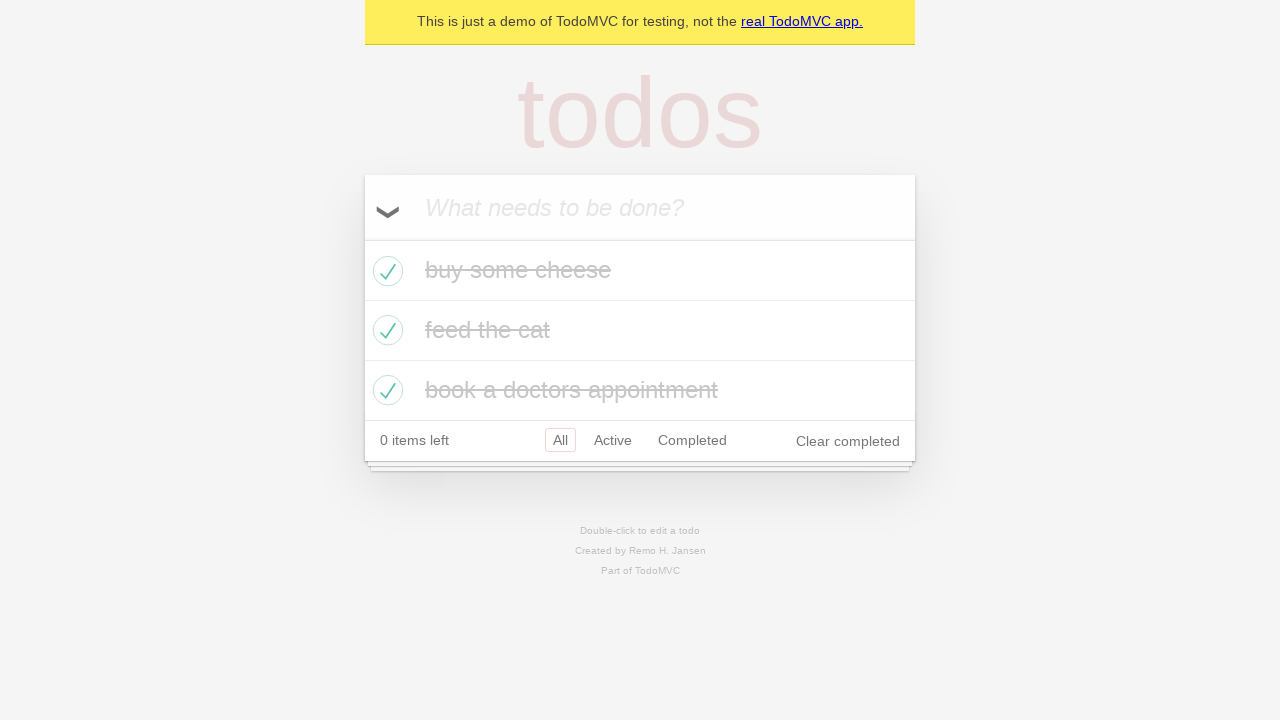

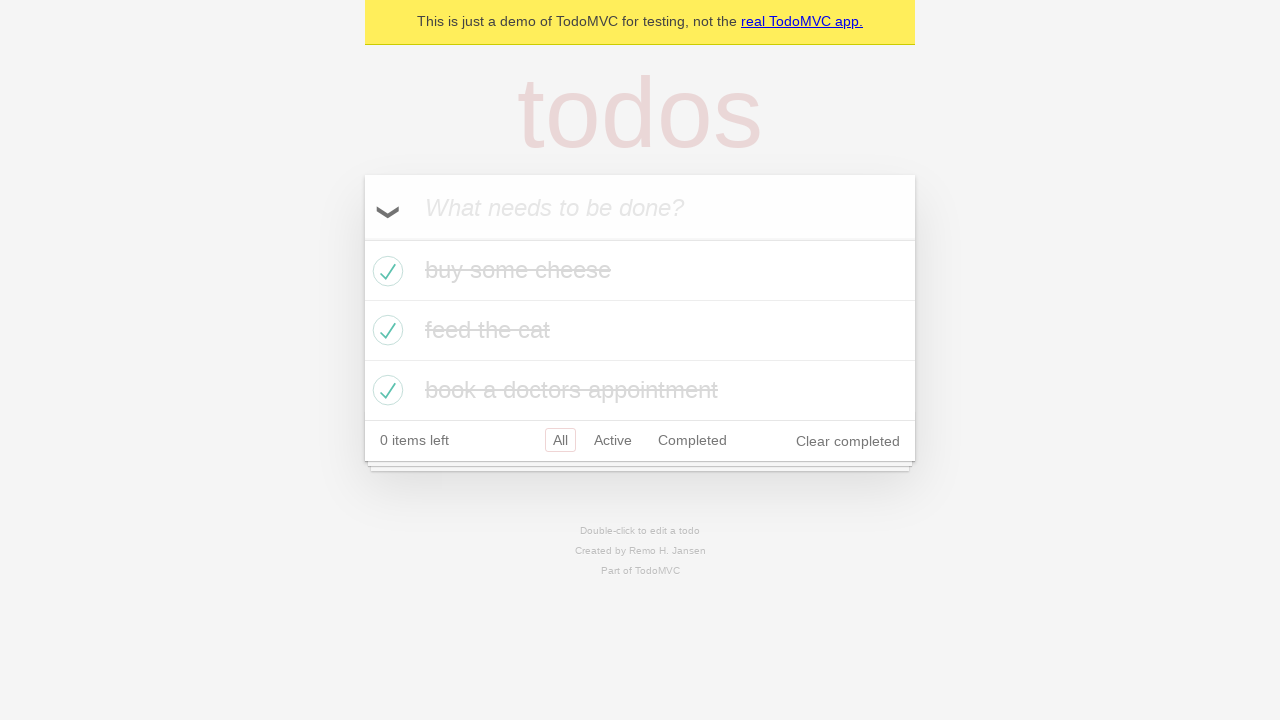